Tests iframe handling by switching to a frame and filling a first name field within that frame

Starting URL: https://hatem-hatamleh.github.io/Selenium-html/frames.html

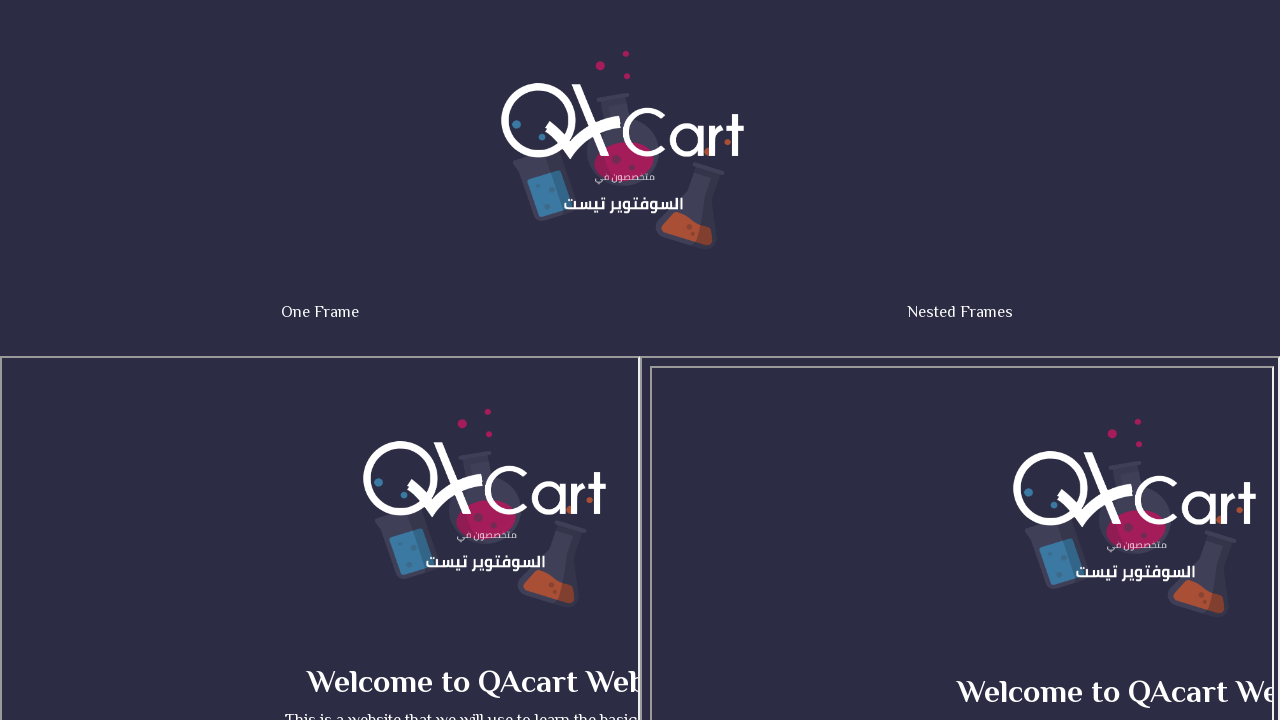

Navigated to frames.html page
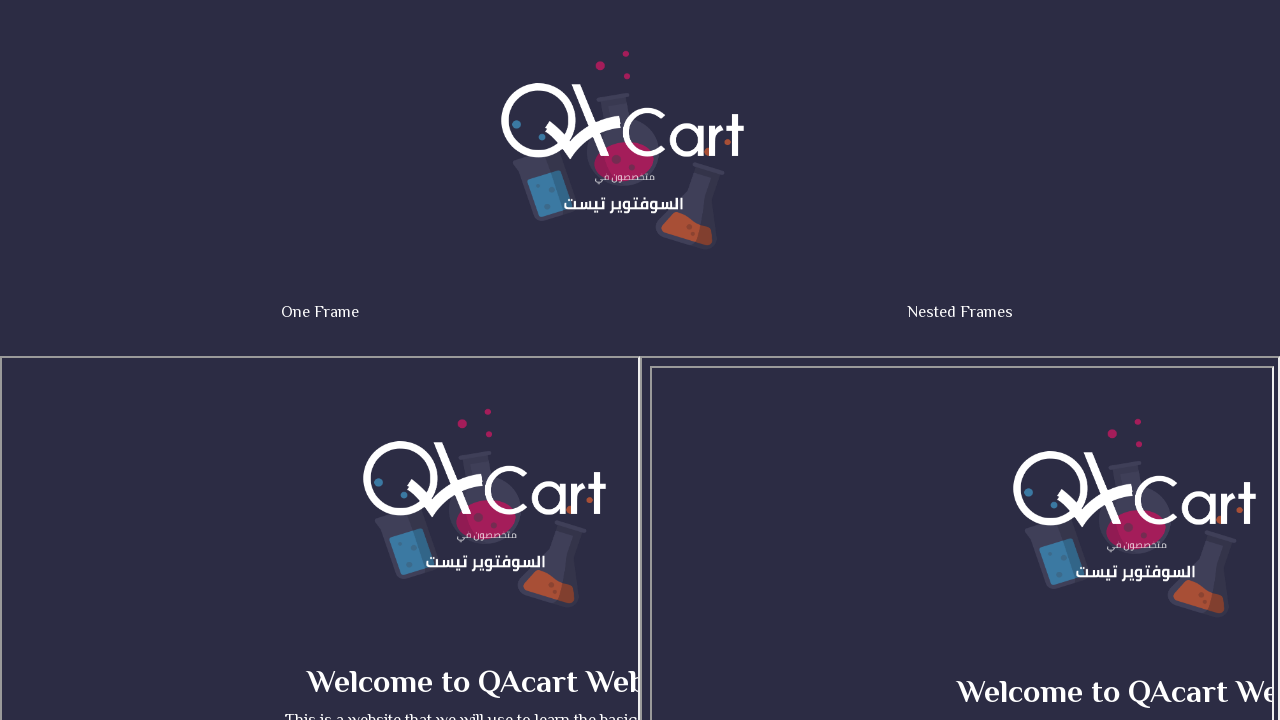

Located iframe with id 'qacart'
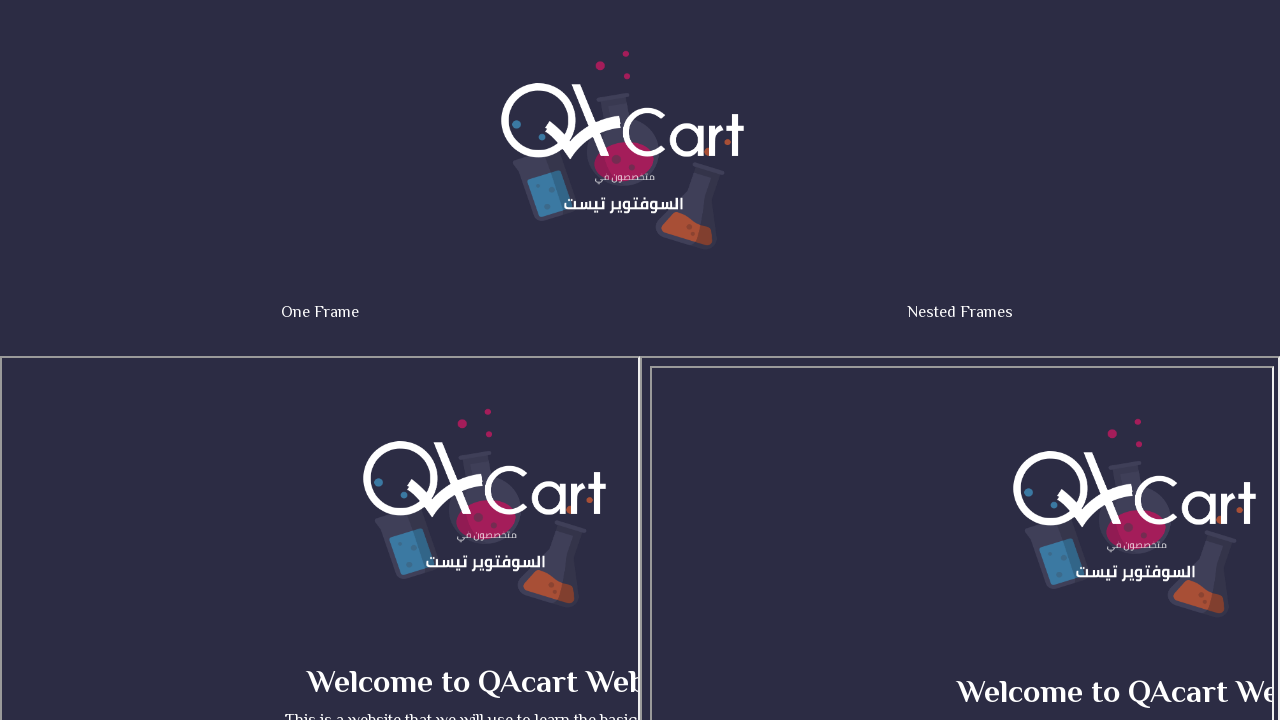

Filled firstName field within iframe with 'Samar' on #qacart >> internal:control=enter-frame >> [name=firstName]
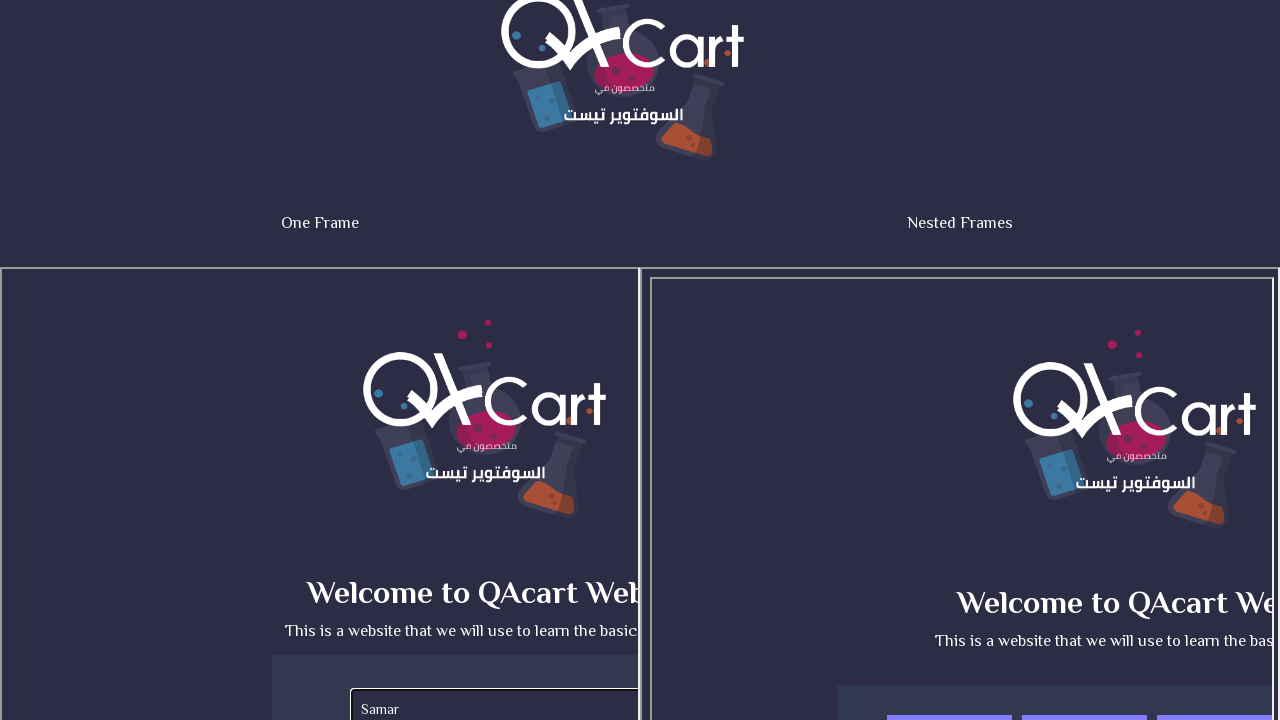

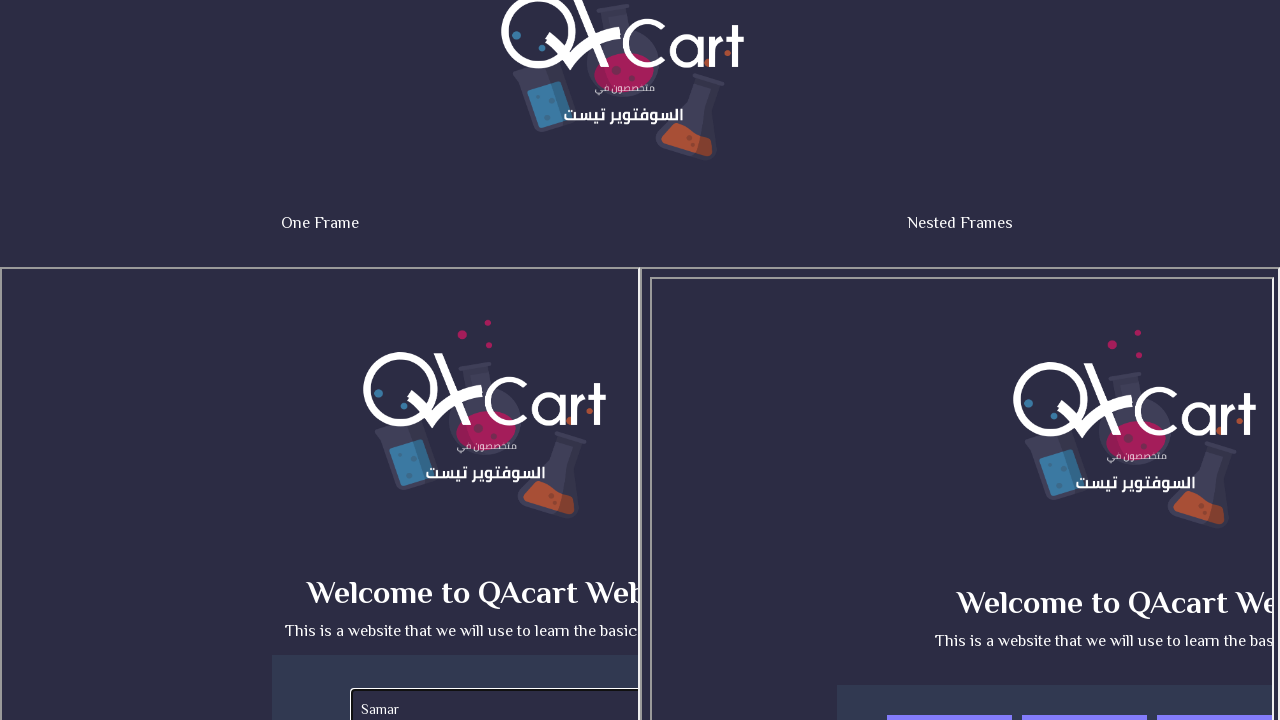